Tests alert and confirmation dialog handling by triggering various alert types and accepting/dismissing them

Starting URL: https://rahulshettyacademy.com/AutomationPractice/

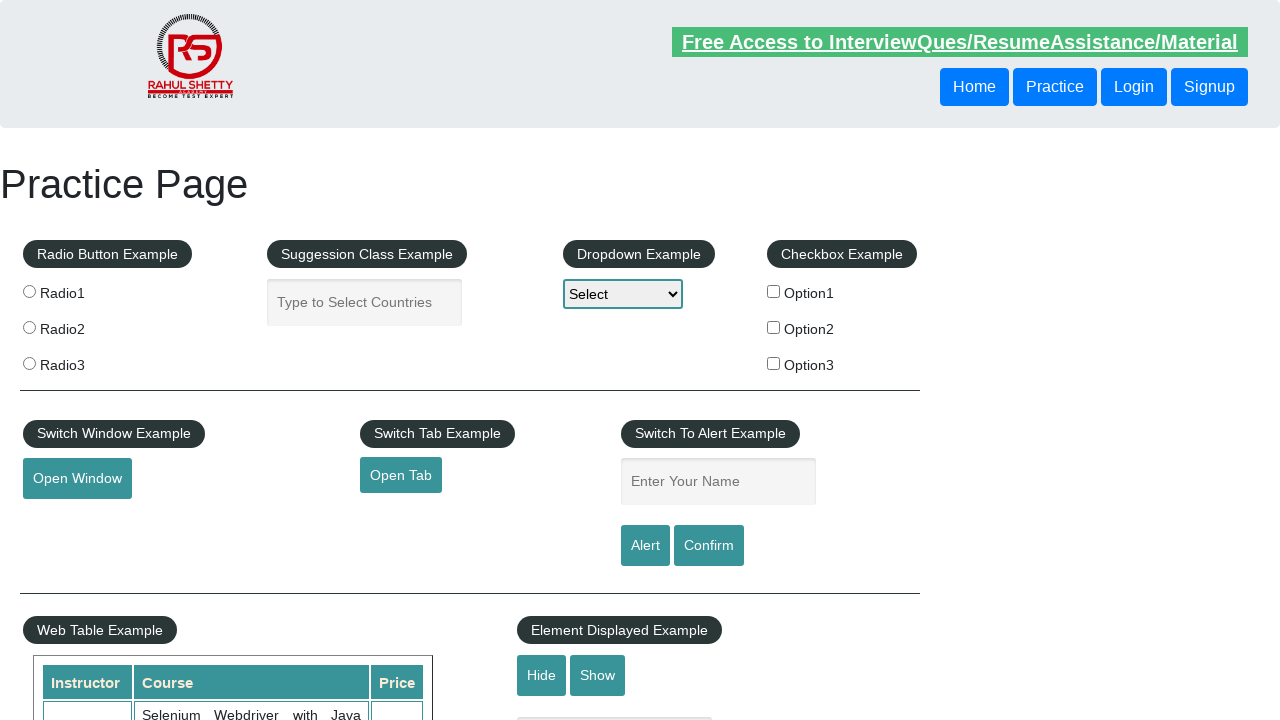

Retrieved blinking text element content
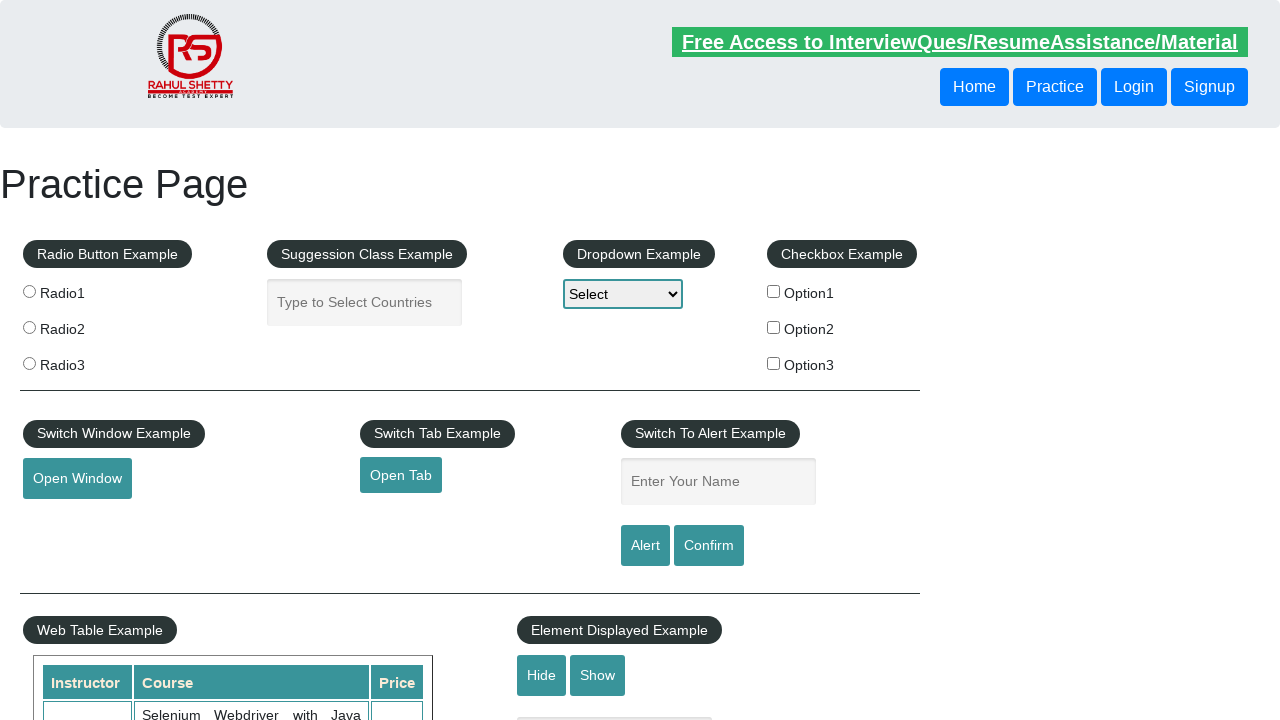

Filled name field with 'Accept Alert' on #name
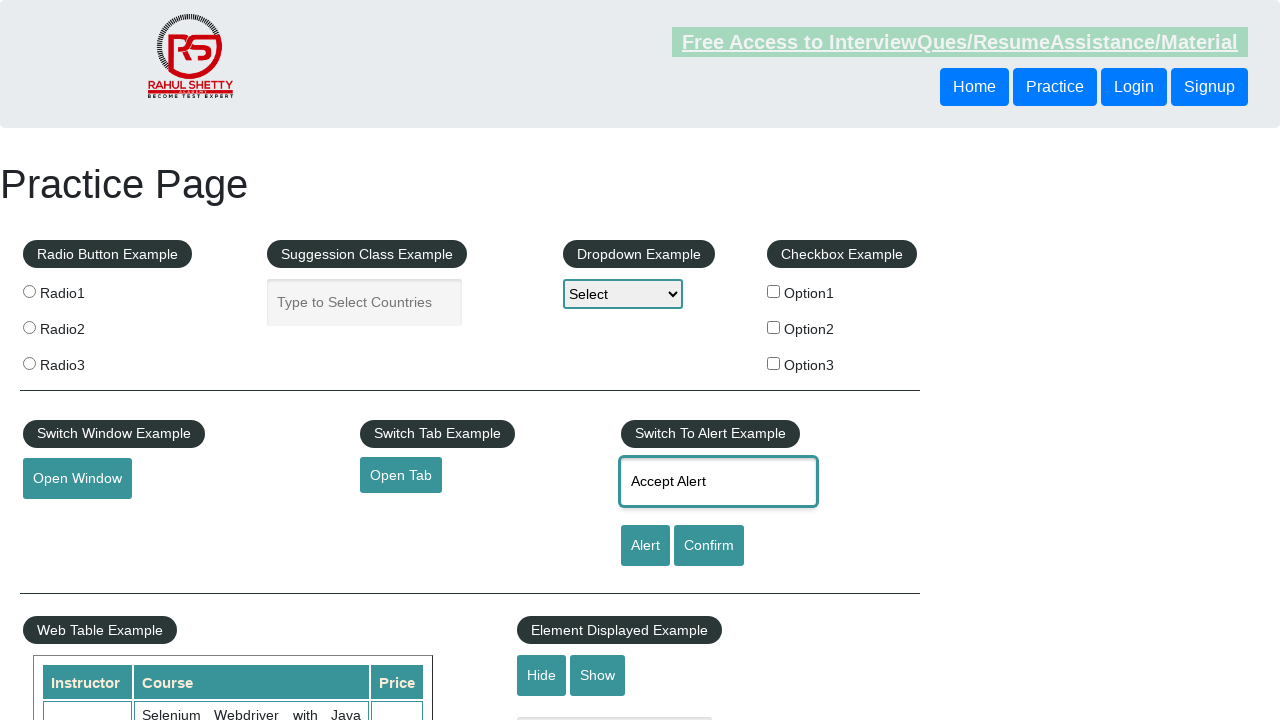

Clicked alert button at (645, 546) on #alertbtn
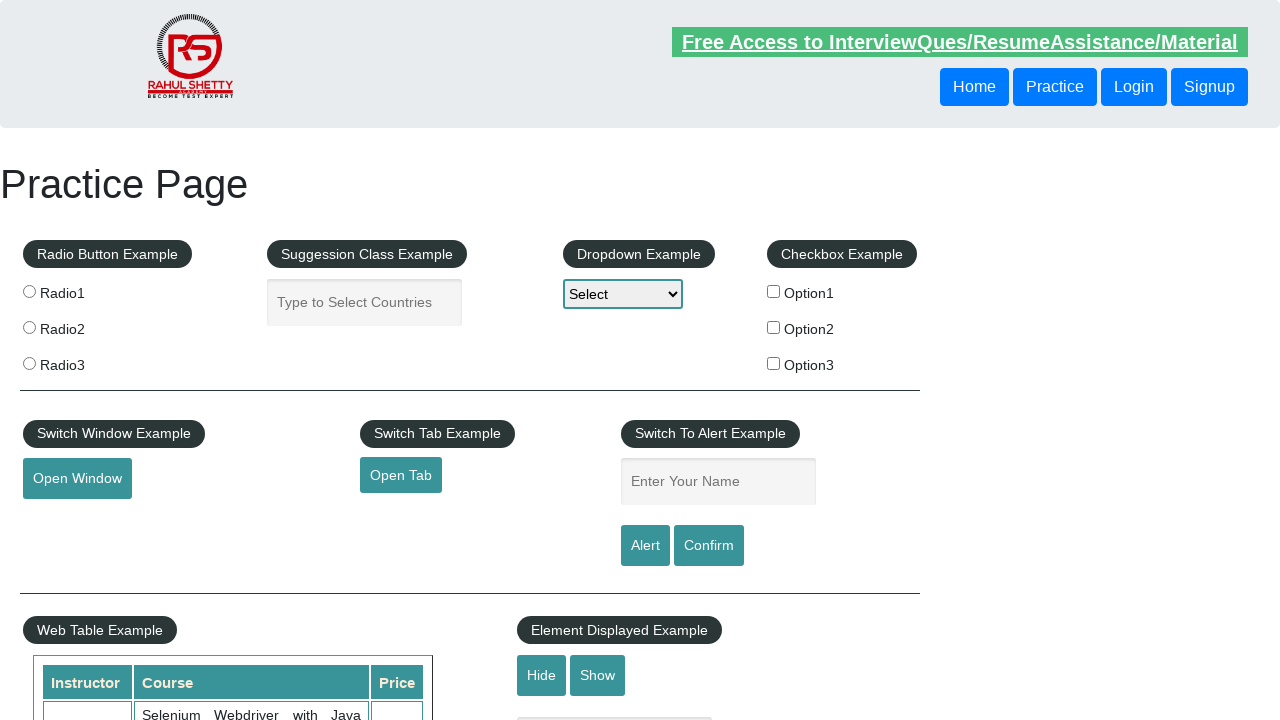

Set up dialog handler to accept alert
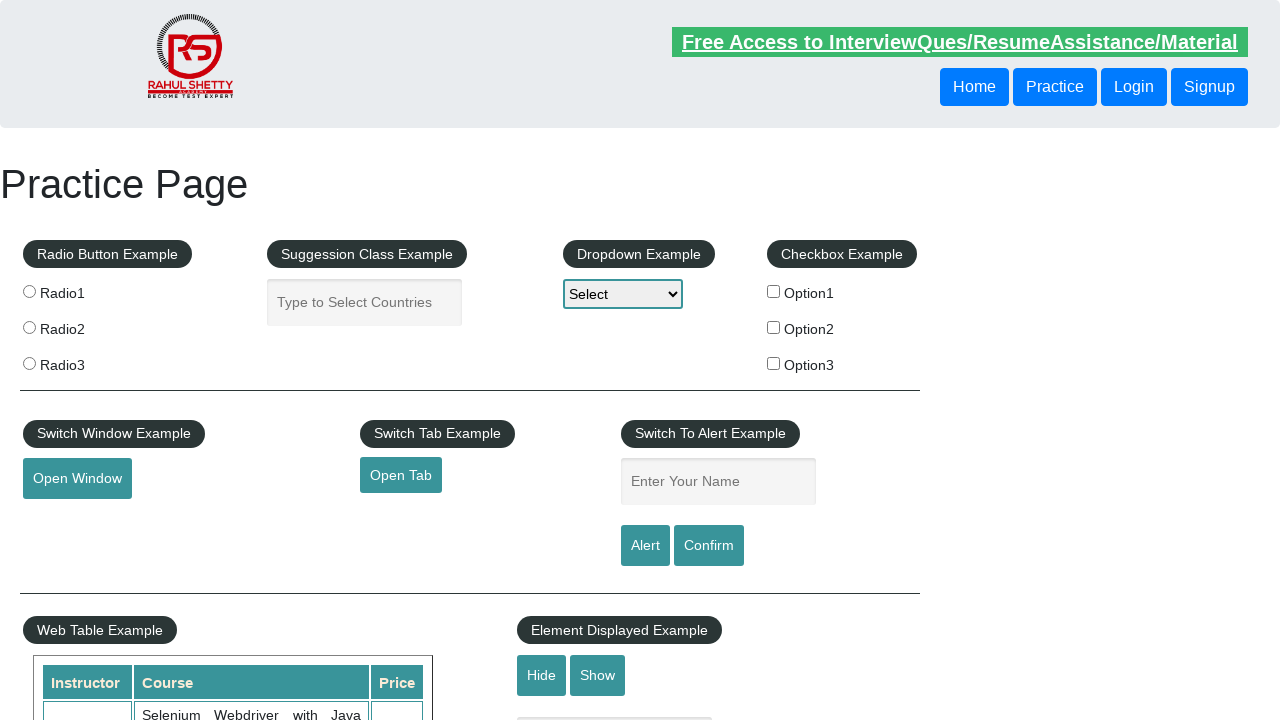

Filled name field with 'Confirm Box Accept' on #name
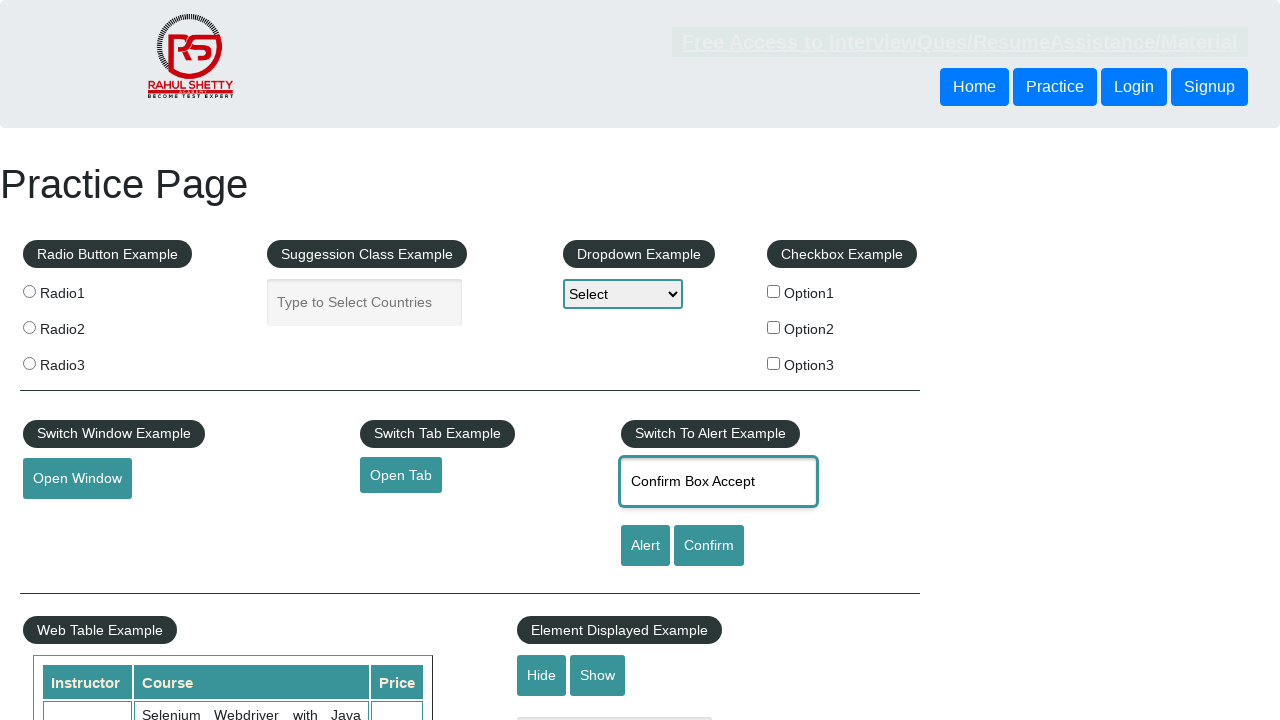

Clicked confirm button at (709, 546) on #confirmbtn
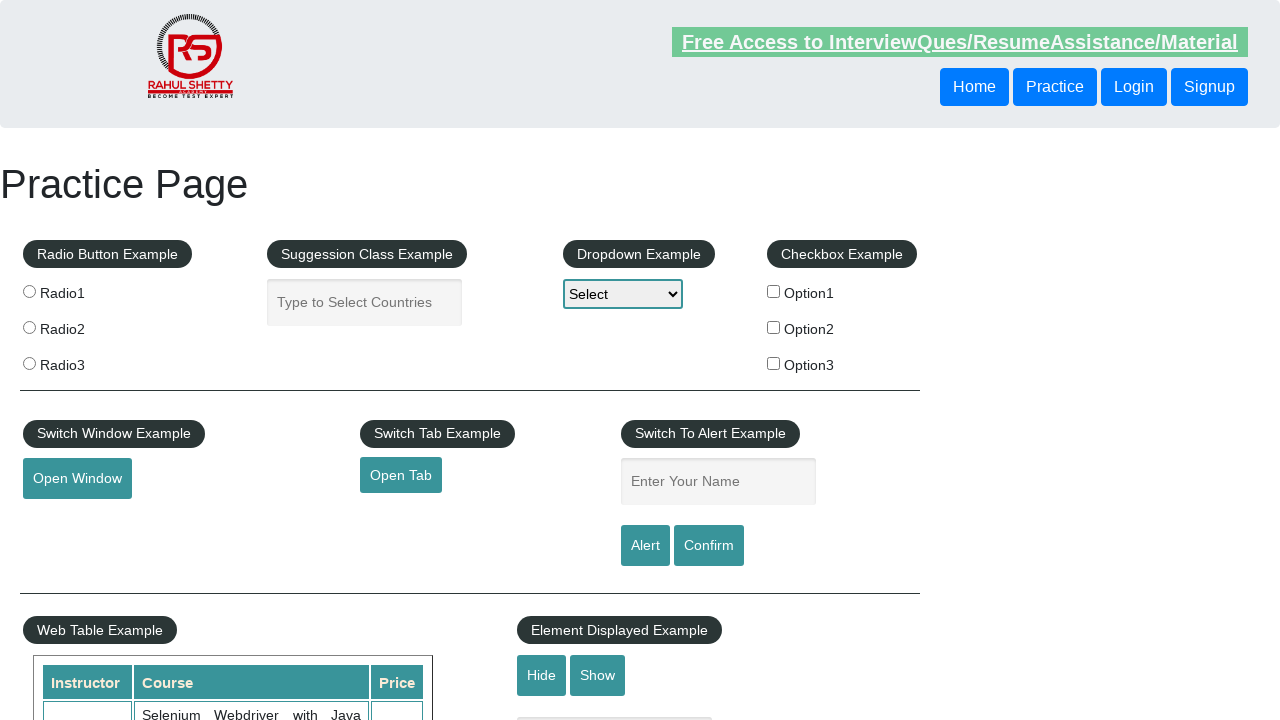

Filled name field with 'Confirm Box Reject' on #name
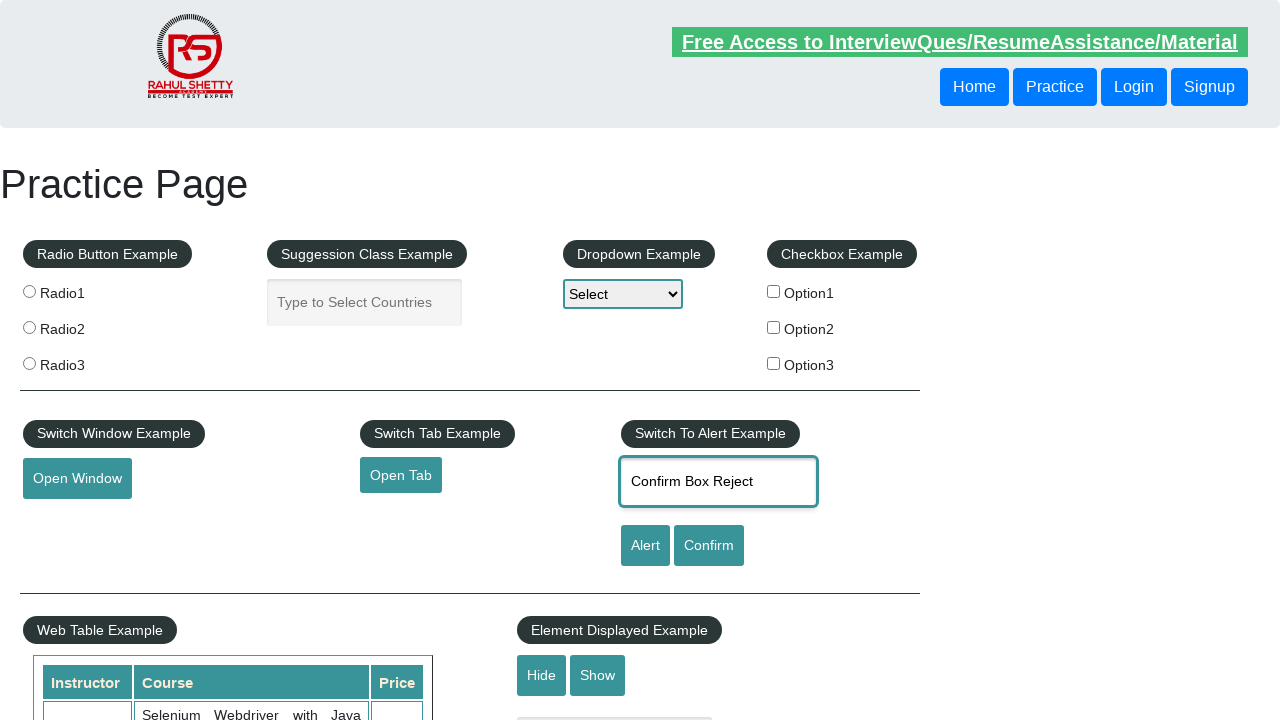

Set up dialog handler to dismiss confirmation
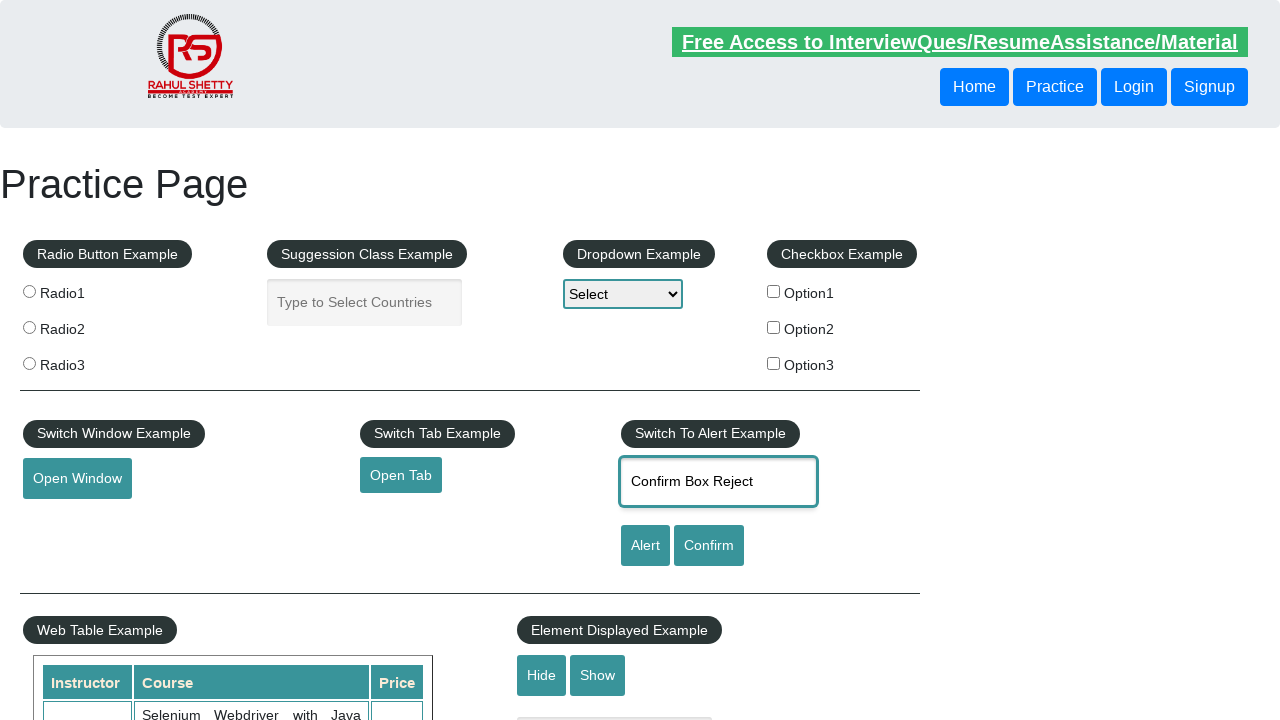

Clicked confirm button and dismissed dialog at (709, 546) on #confirmbtn
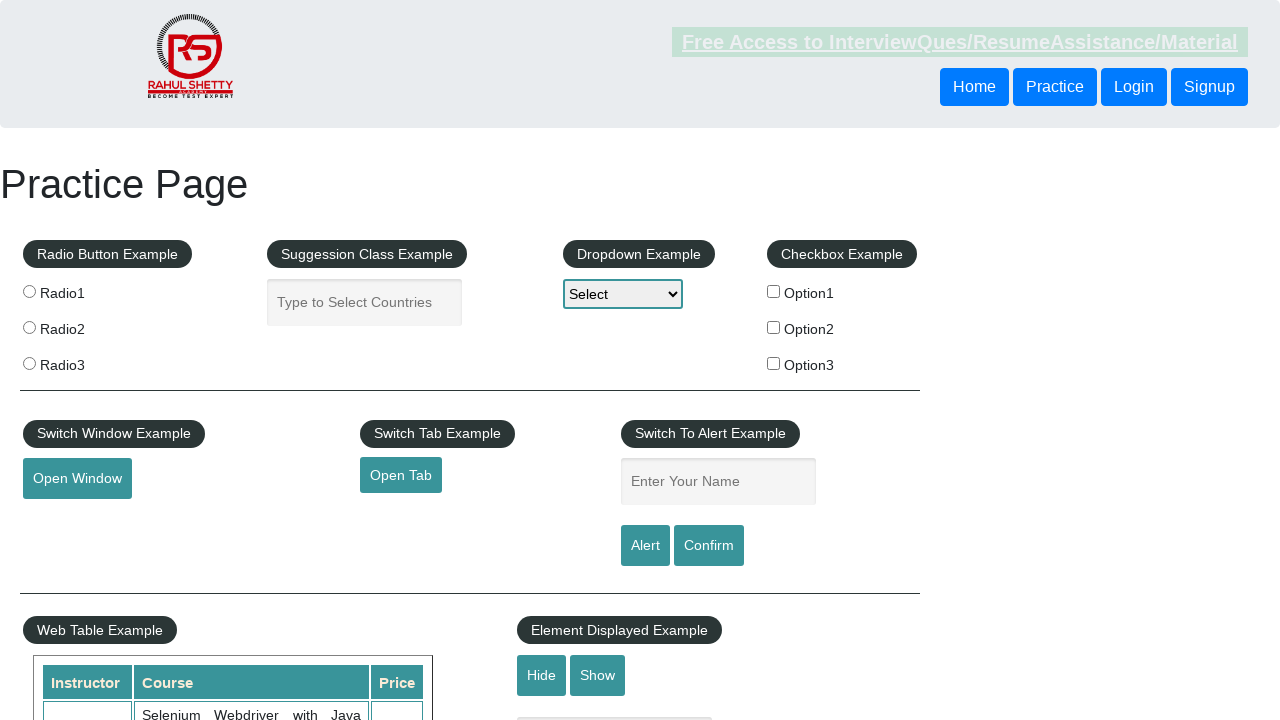

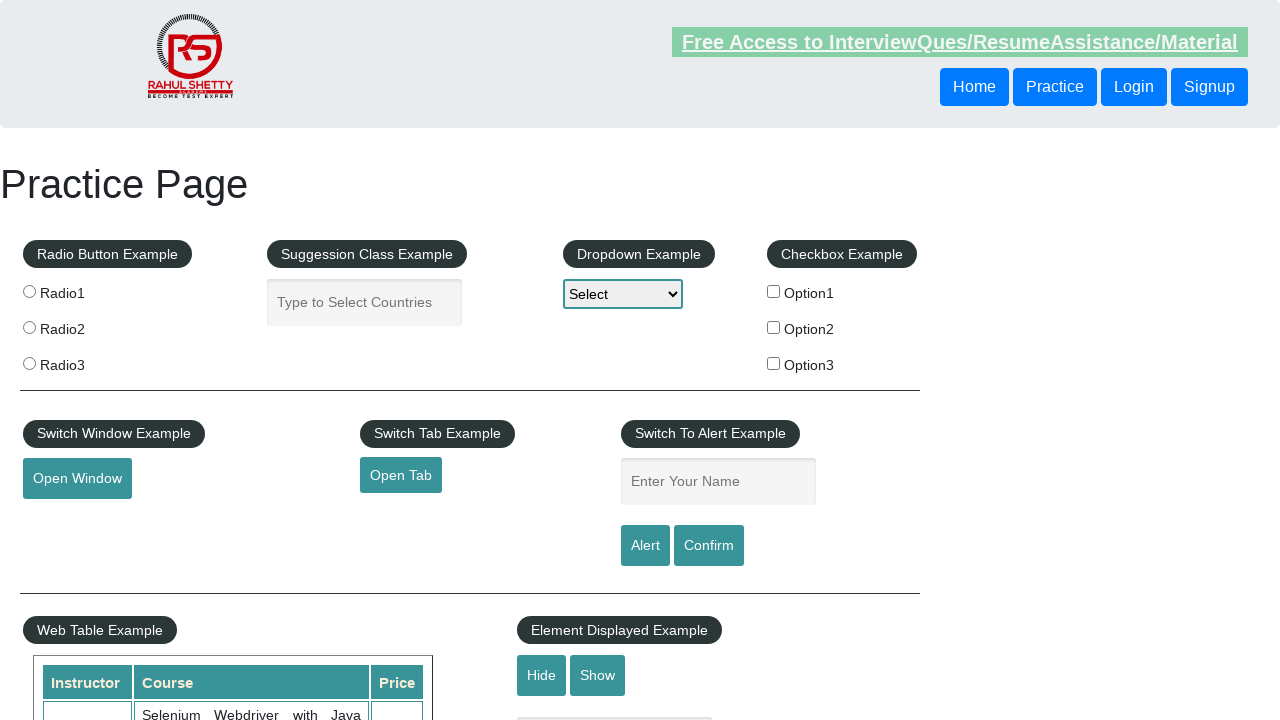